Navigates to the Matalan UK retail website and waits for the page to load completely.

Starting URL: https://www.matalan.co.uk/

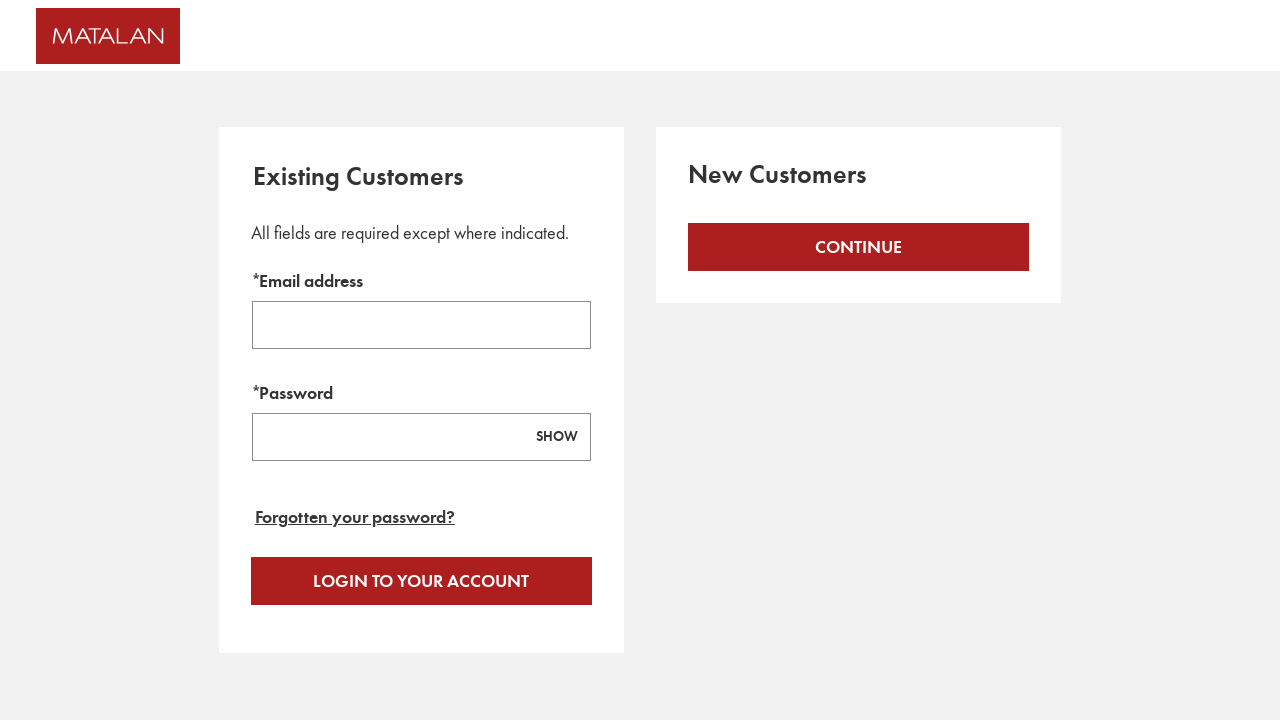

Navigated to Matalan UK website
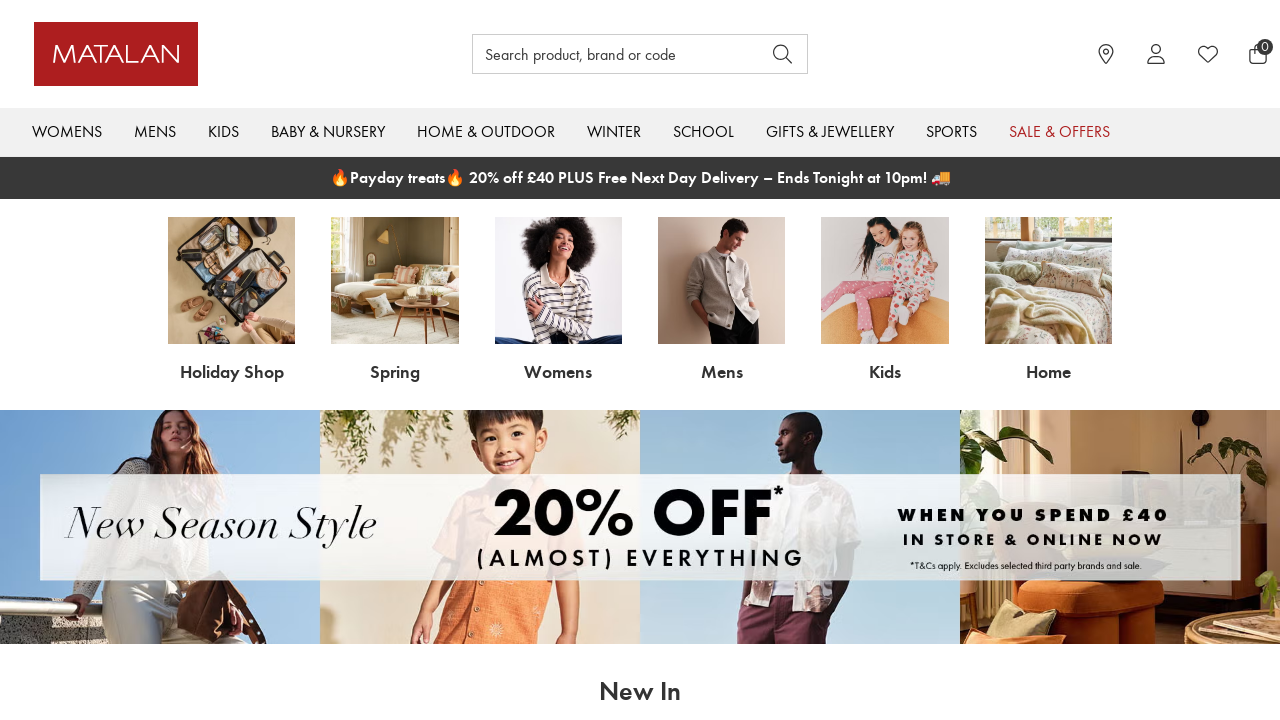

Page DOM content has loaded
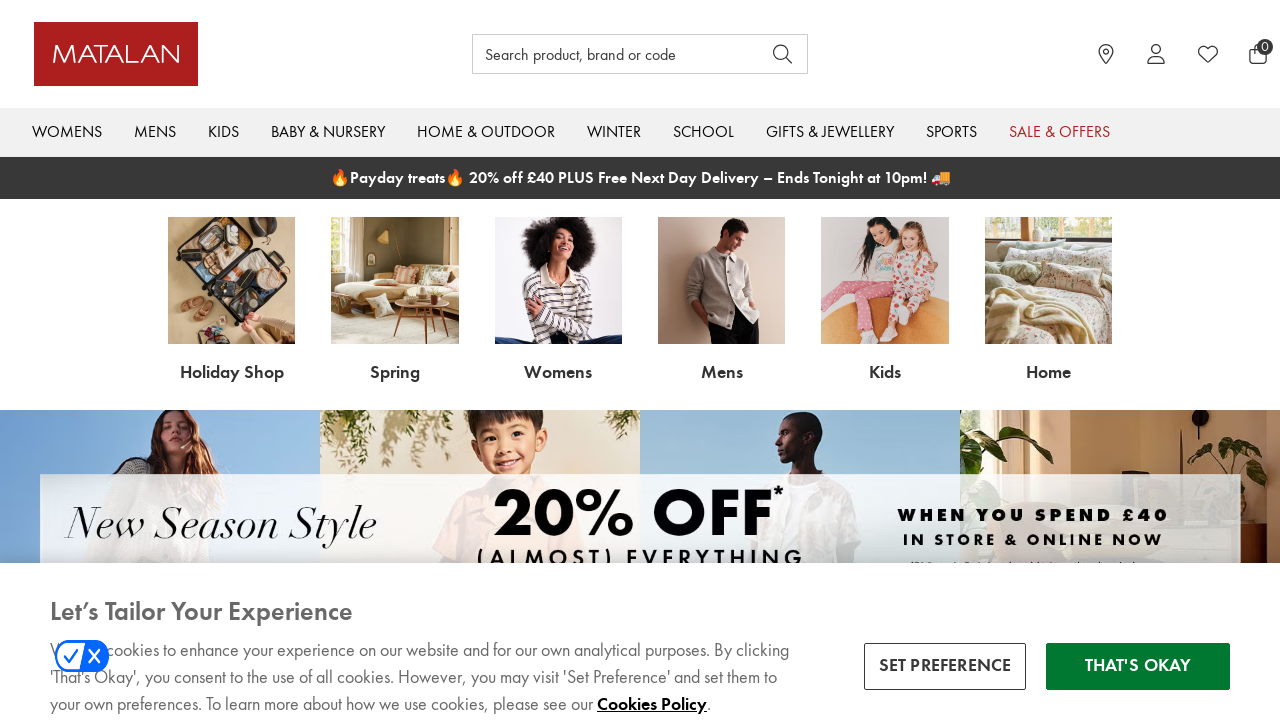

Page body element is visible and page has fully loaded
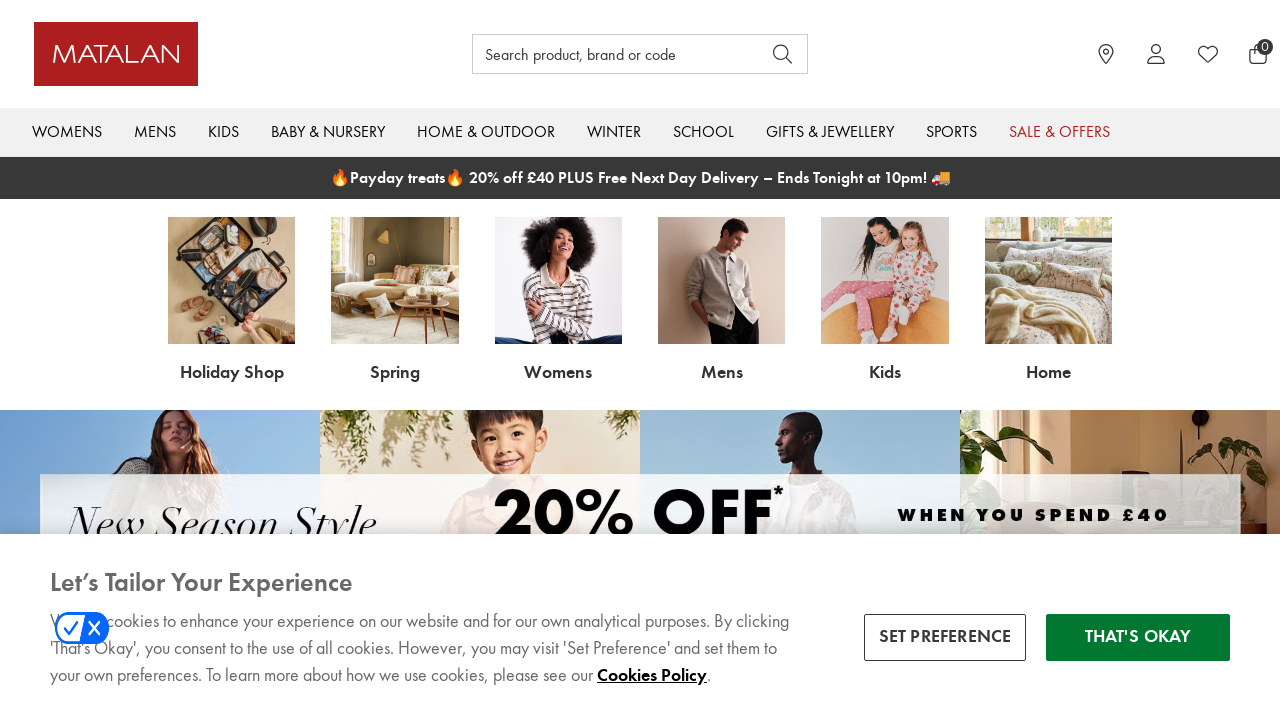

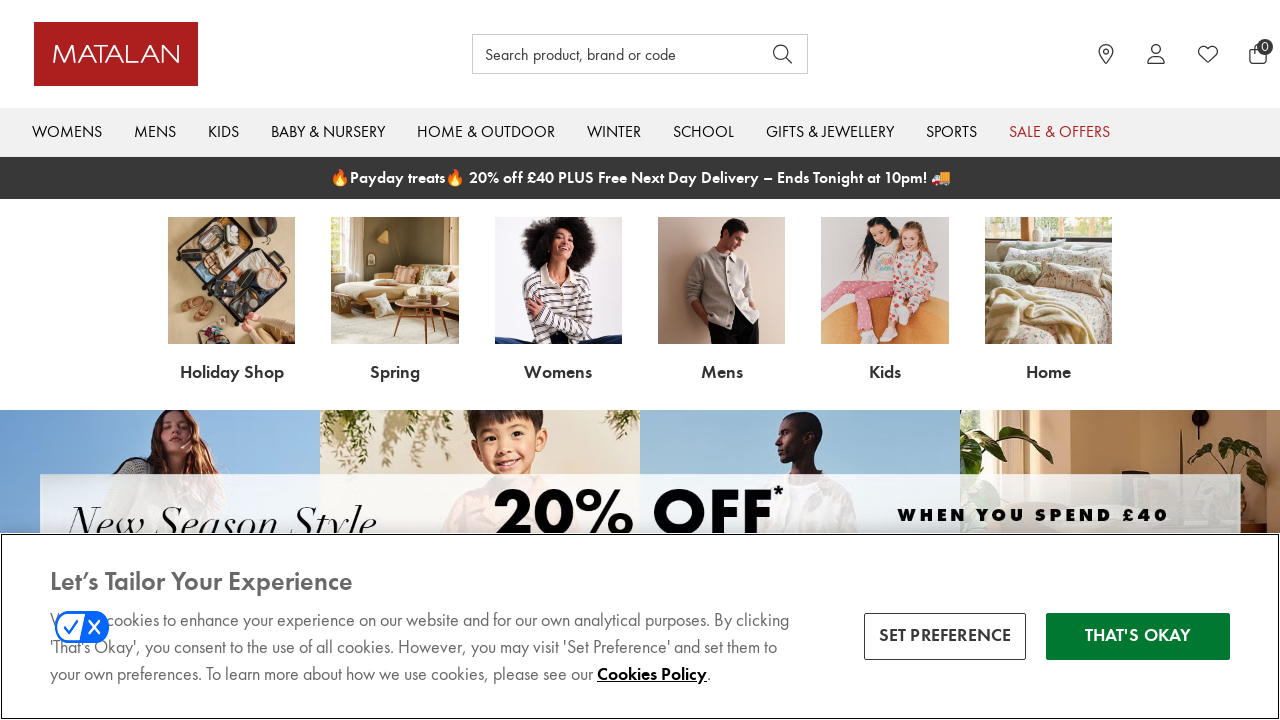